Tests that clicking login button without credentials shows an error message

Starting URL: https://the-internet.herokuapp.com/

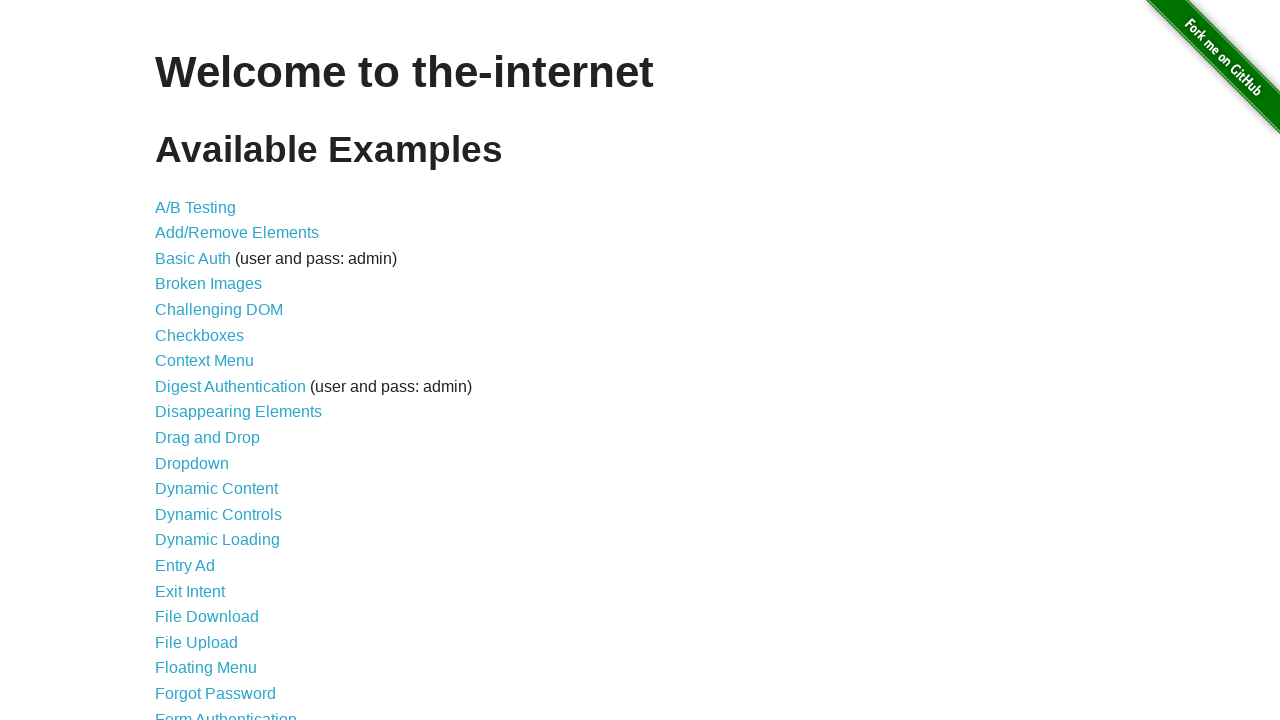

Clicked on Form Authentication link at (226, 712) on xpath=//a[@href='/login']
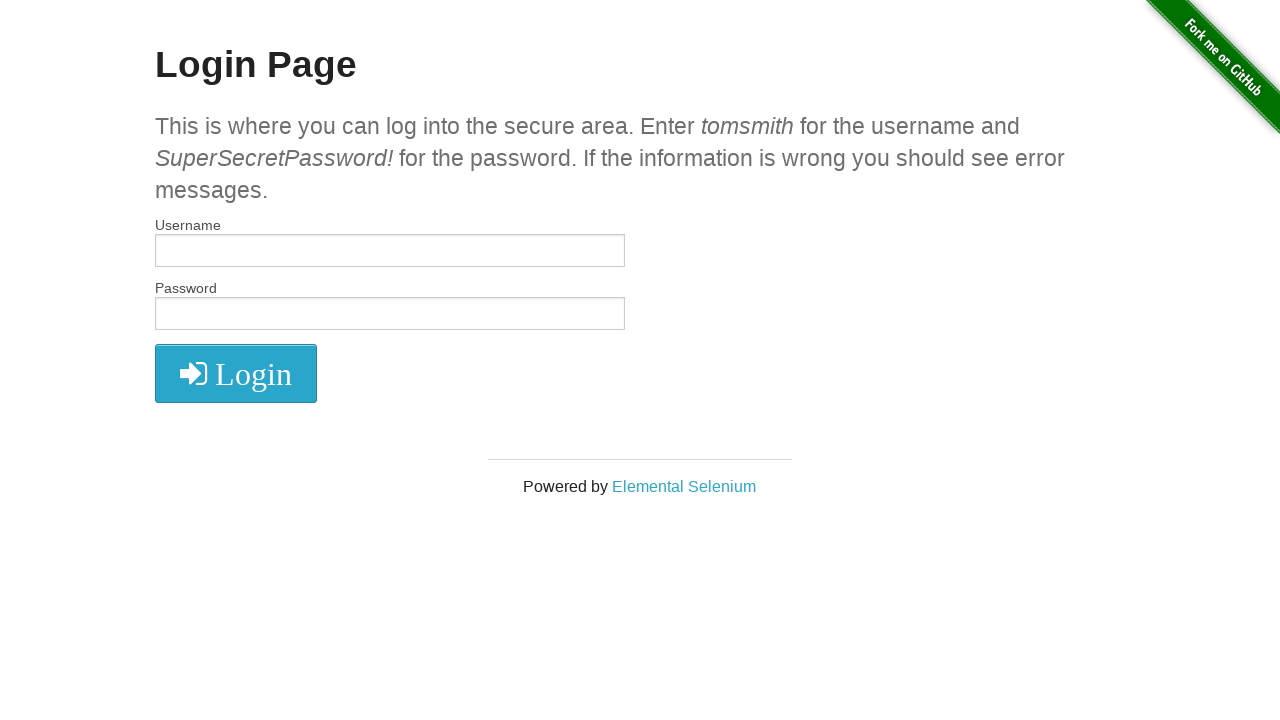

Clicked login button without entering credentials at (236, 373) on xpath=//button[@class='radius']
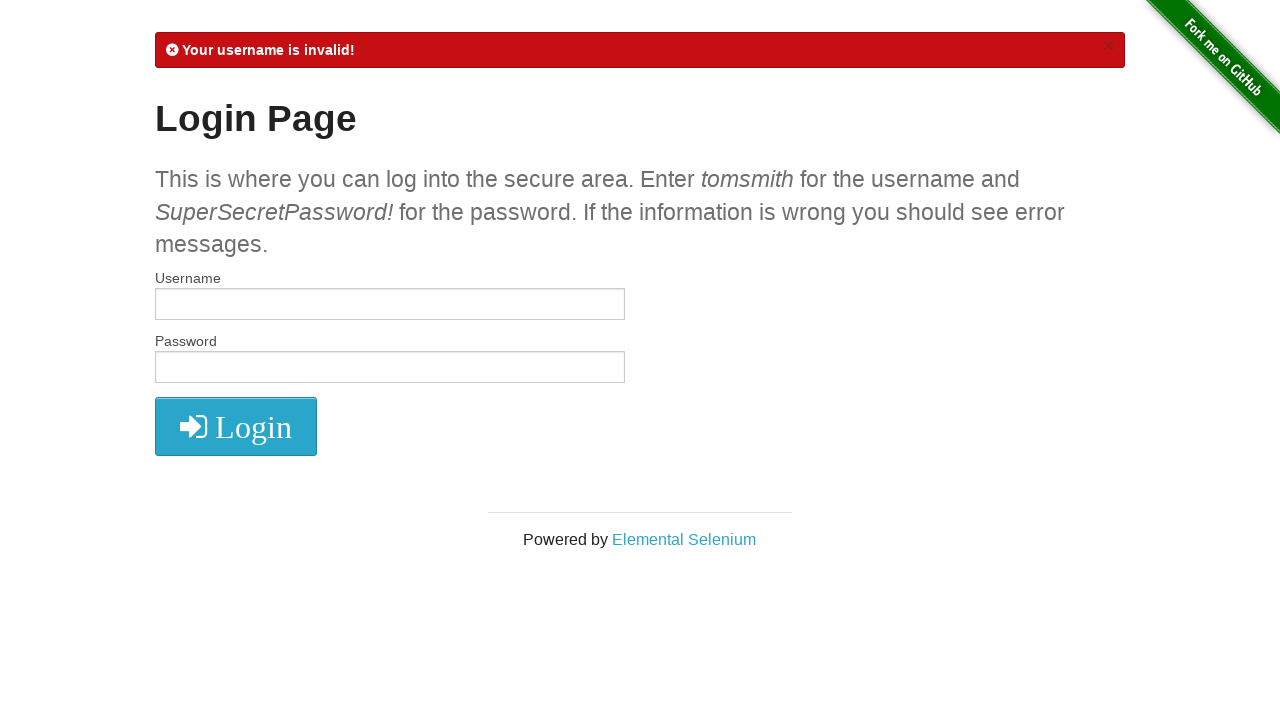

Verified error message is displayed
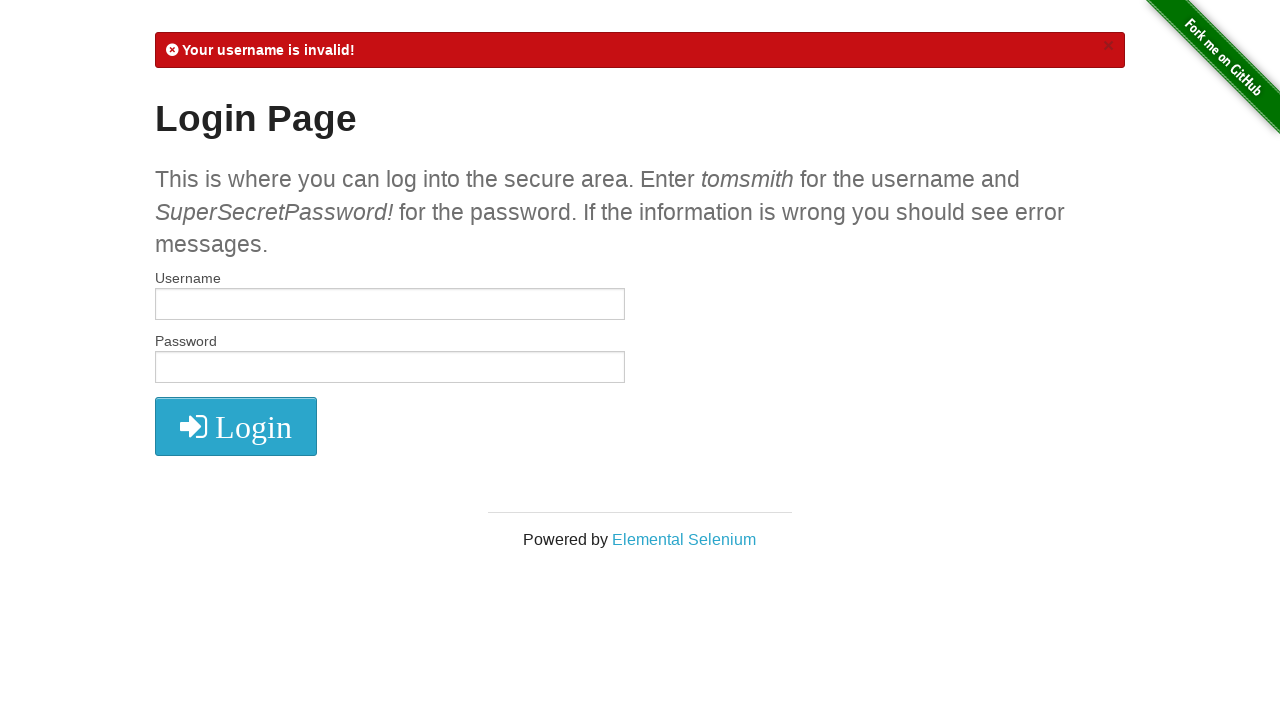

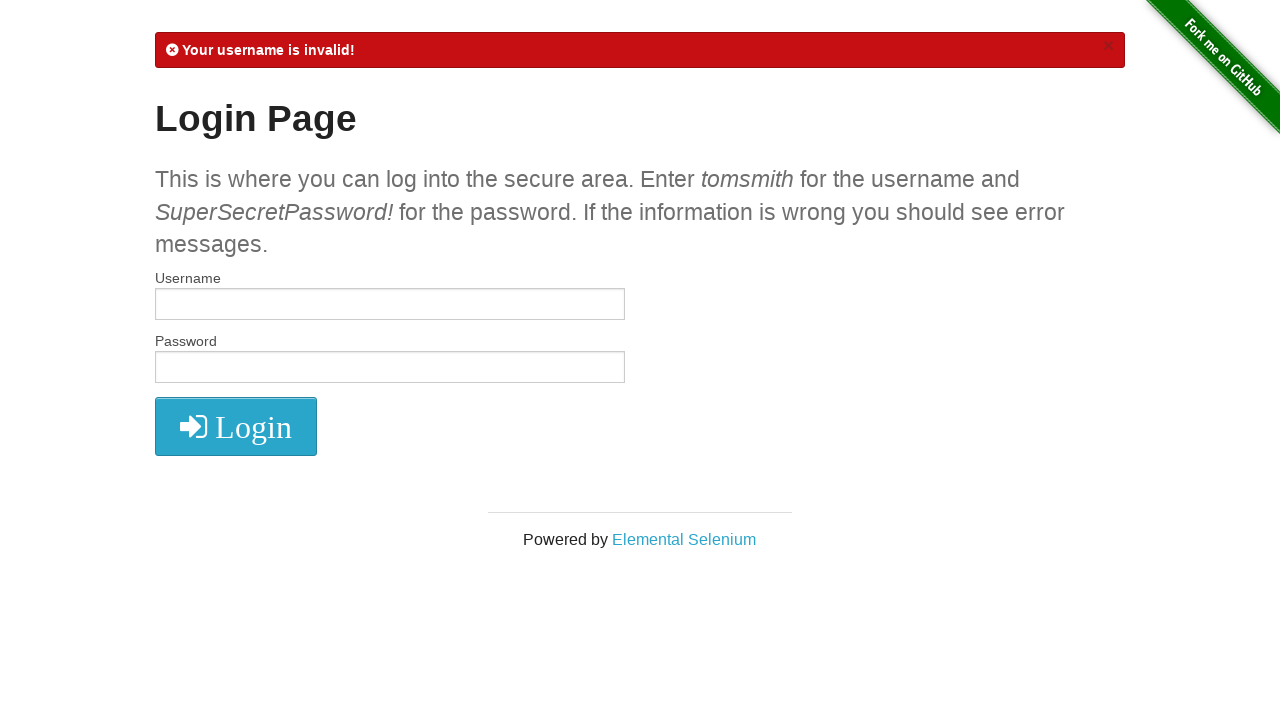